Fills out a Google Form survey about nostalgia with randomly selected responses for multiple choice questions, checkboxes, and scale ratings, then submits the form

Starting URL: https://docs.google.com/forms/d/e/1FAIpQLScppDx0zUIpjzQRSLj97ewdXEoNtMqaywh3GWRdIHkyvjKMng/viewform?usp=sharing

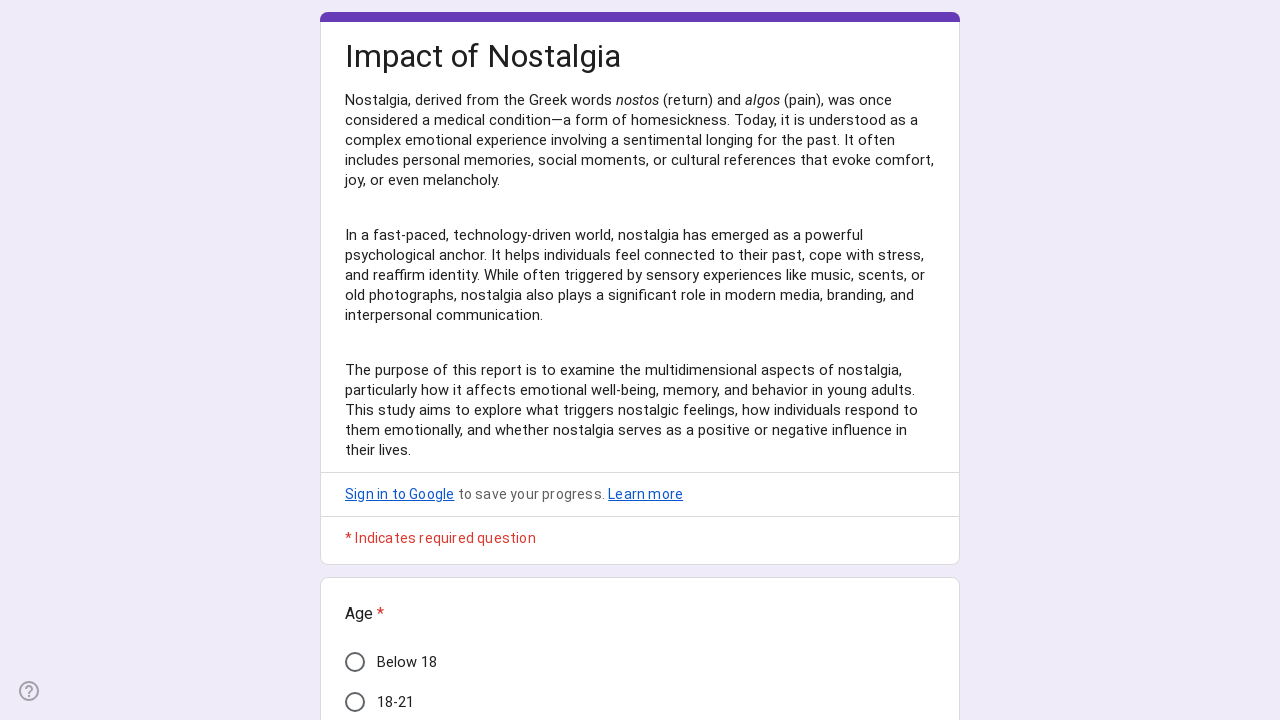

Selected age range (Q1) at (355, 662) on (//div[@role='radio'])[1]
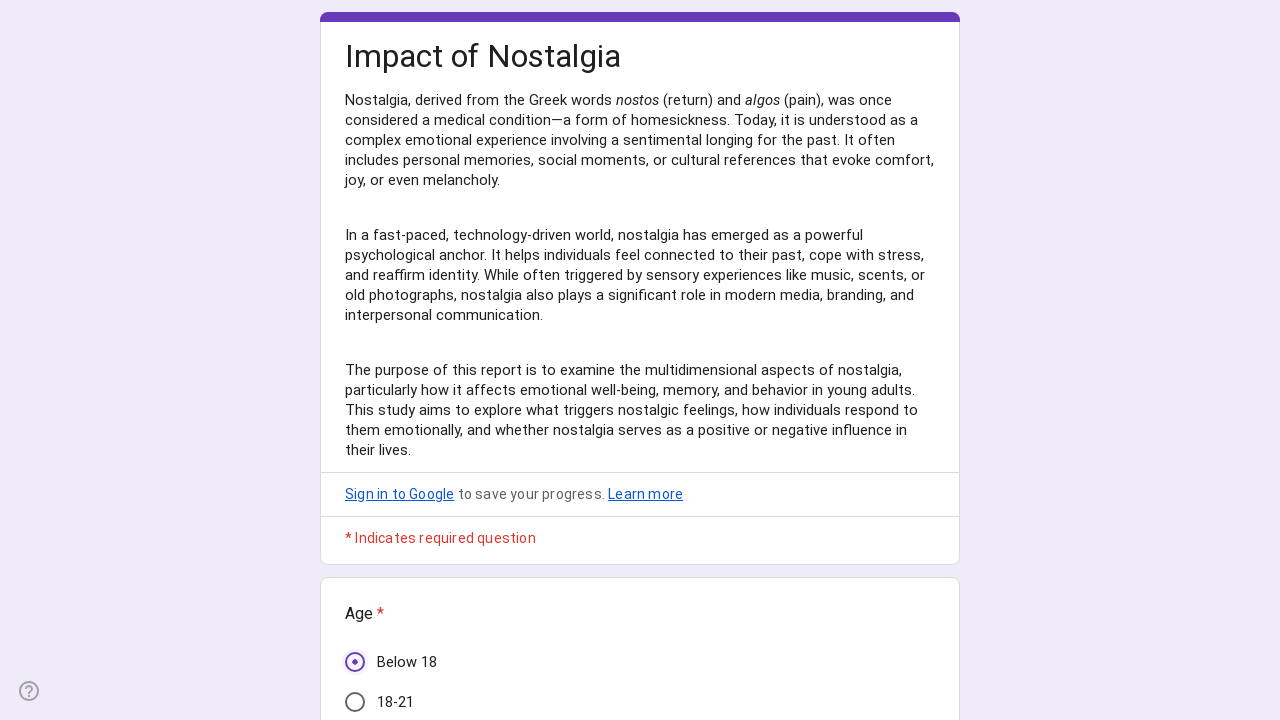

Selected gender (Q2) at (355, 361) on (//div[@role='radio'])[5]
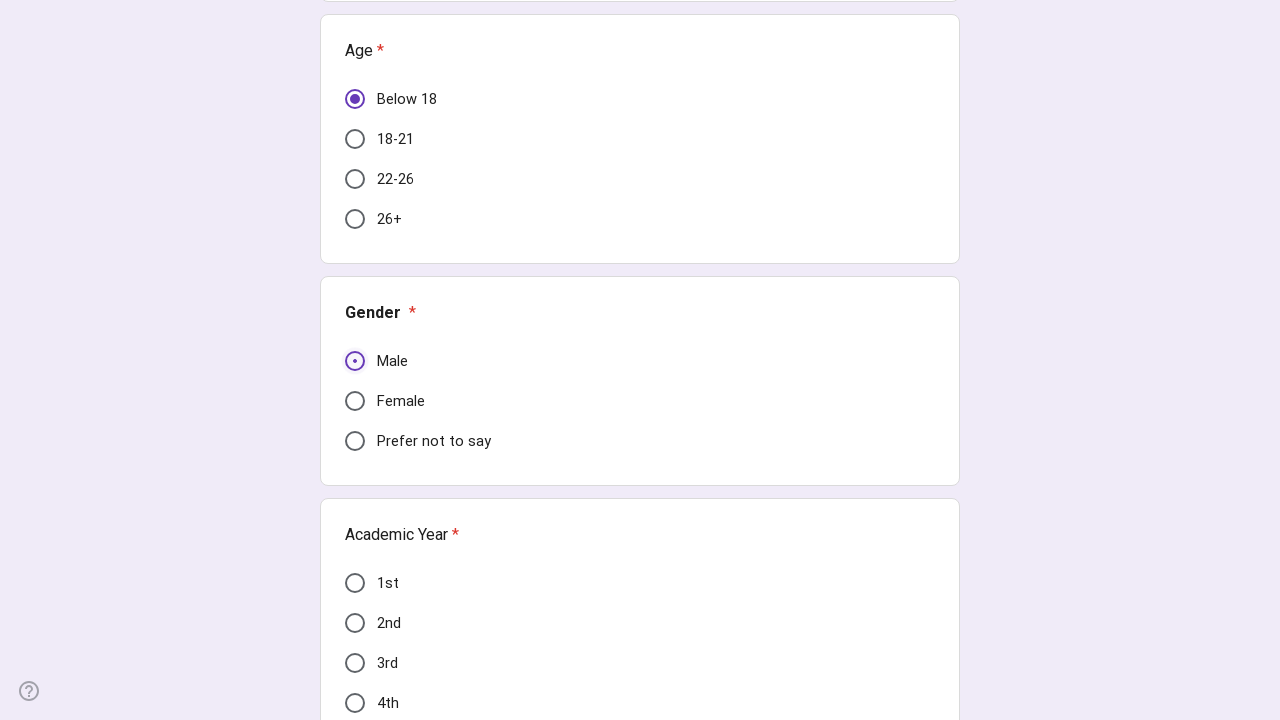

Selected academic year (Q3) at (355, 623) on (//div[@role='radio'])[9]
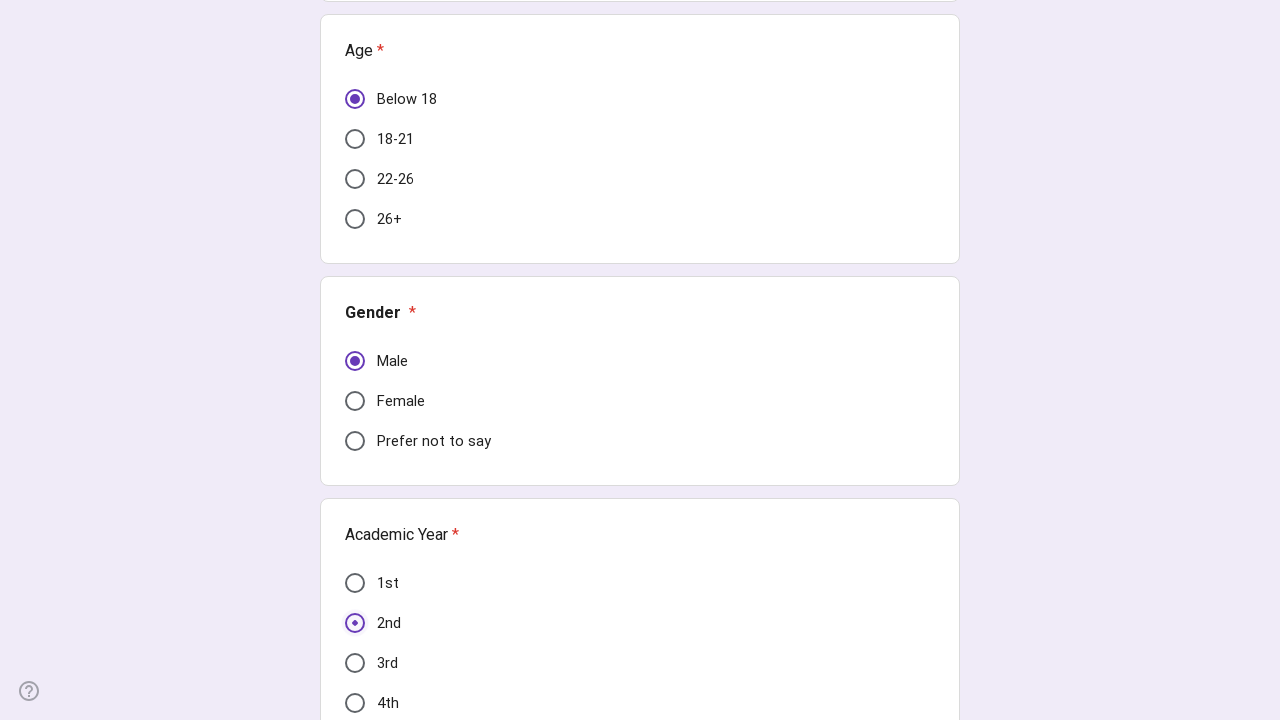

Selected frequency of nostalgia (Q4) at (355, 361) on (//div[@role='radio'])[13]
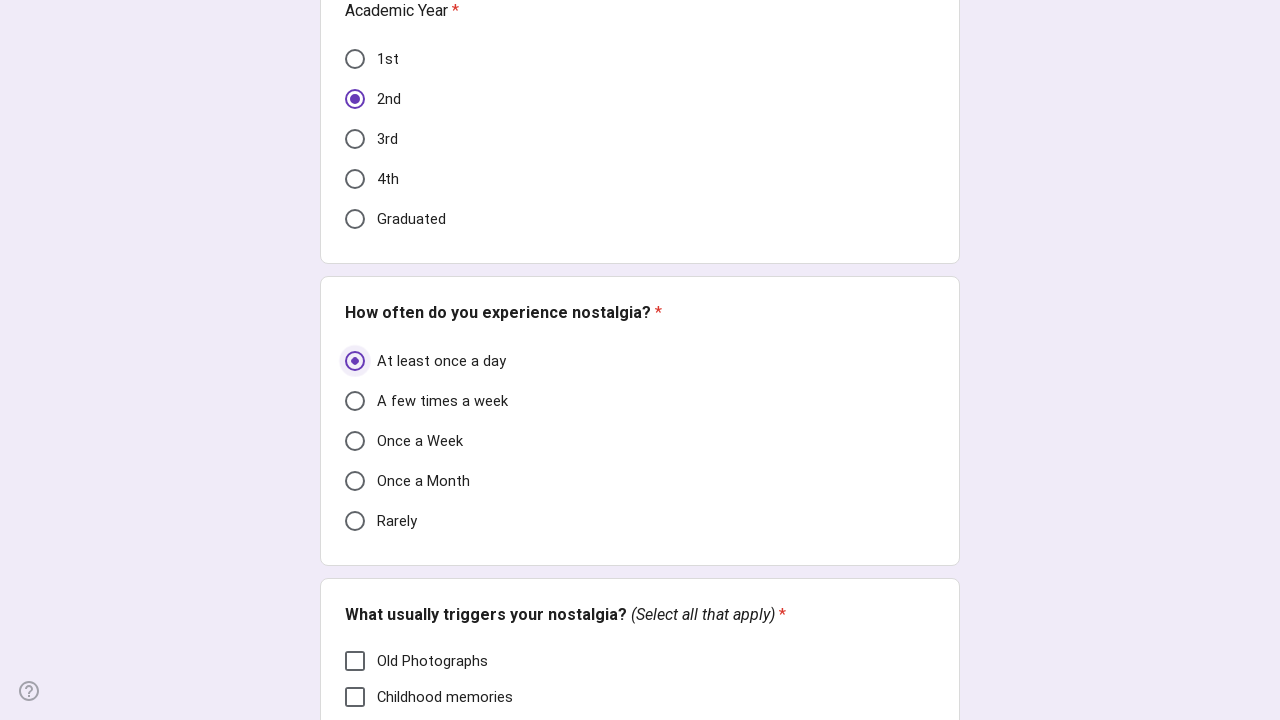

Selected nostalgia trigger #5 (Q5) at (355, 361) on (//div[@role='checkbox'])[5]
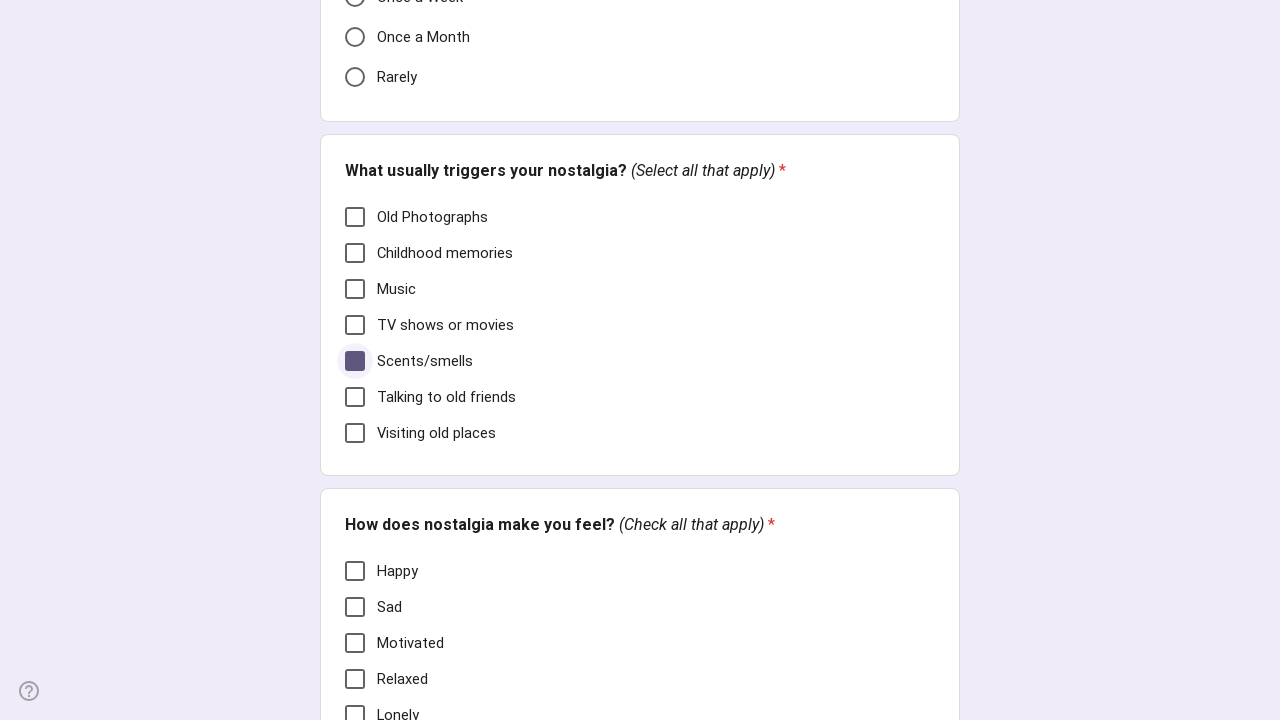

Selected nostalgia trigger #1 (Q5) at (355, 217) on (//div[@role='checkbox'])[1]
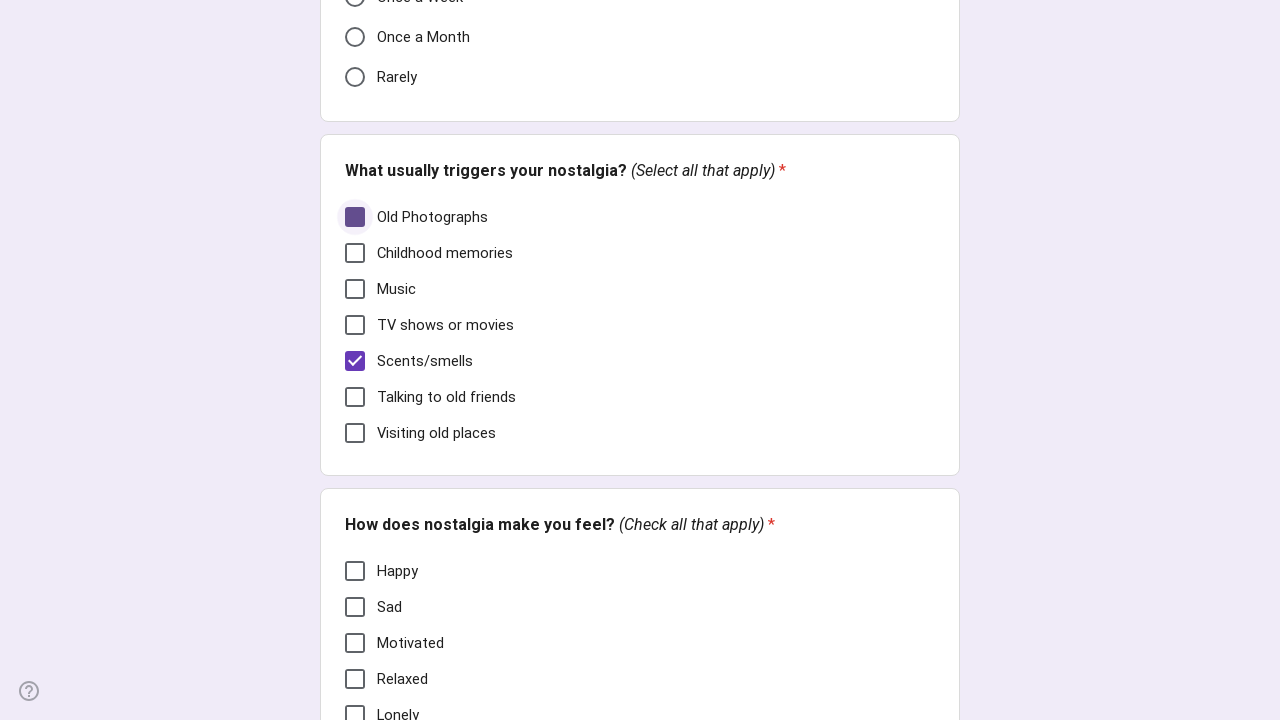

Selected nostalgia trigger #2 (Q5) at (355, 253) on (//div[@role='checkbox'])[2]
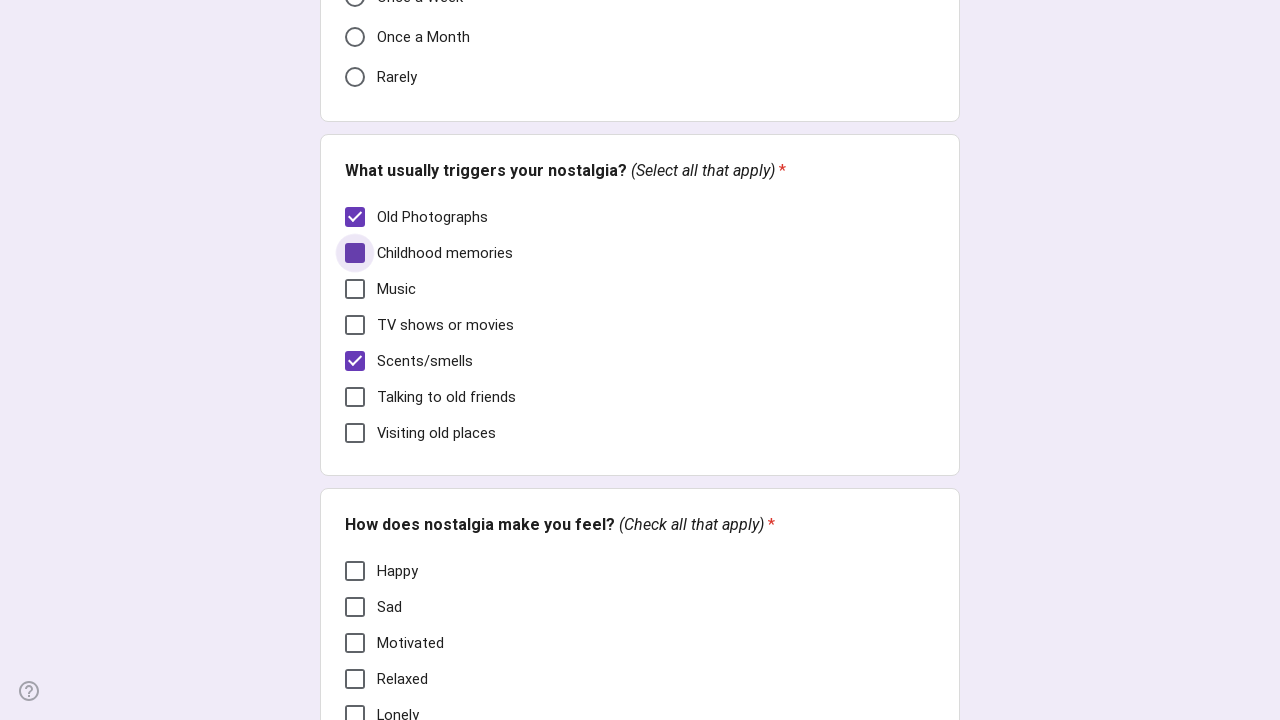

Selected nostalgia trigger #3 (Q5) at (355, 289) on (//div[@role='checkbox'])[3]
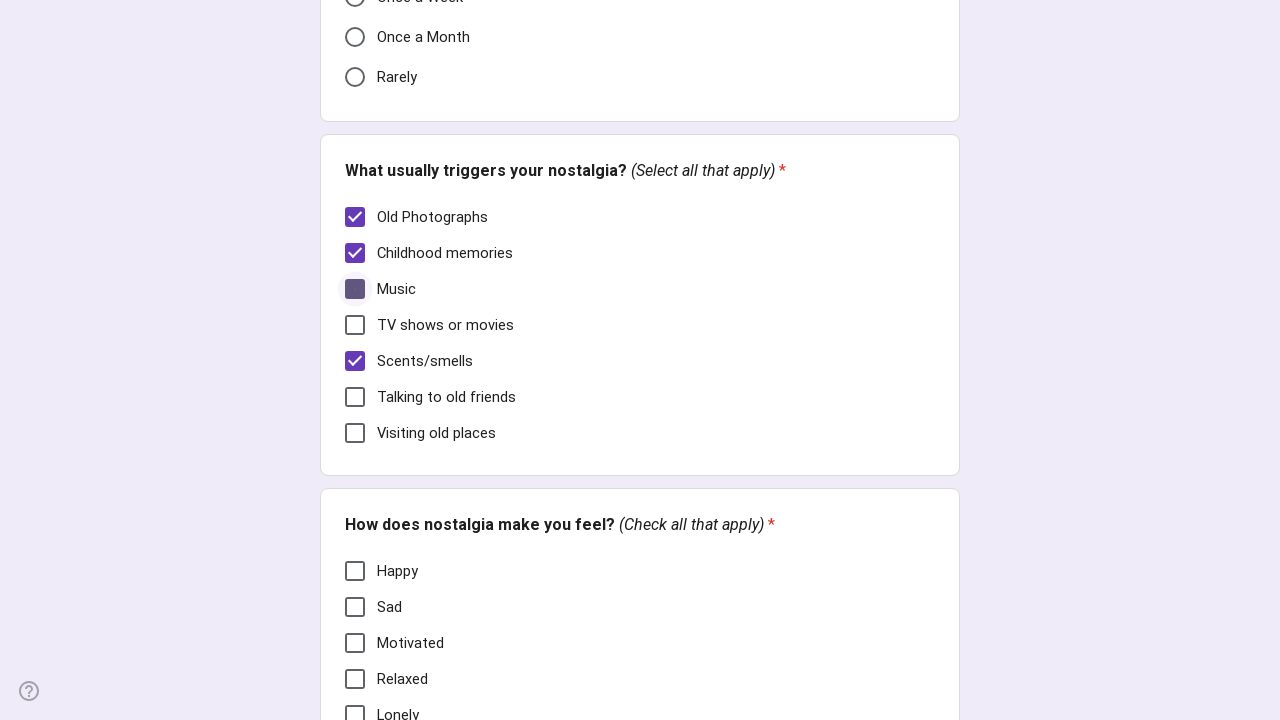

Selected feeling #13 (Q6) at (355, 361) on (//div[@role='checkbox'])[13]
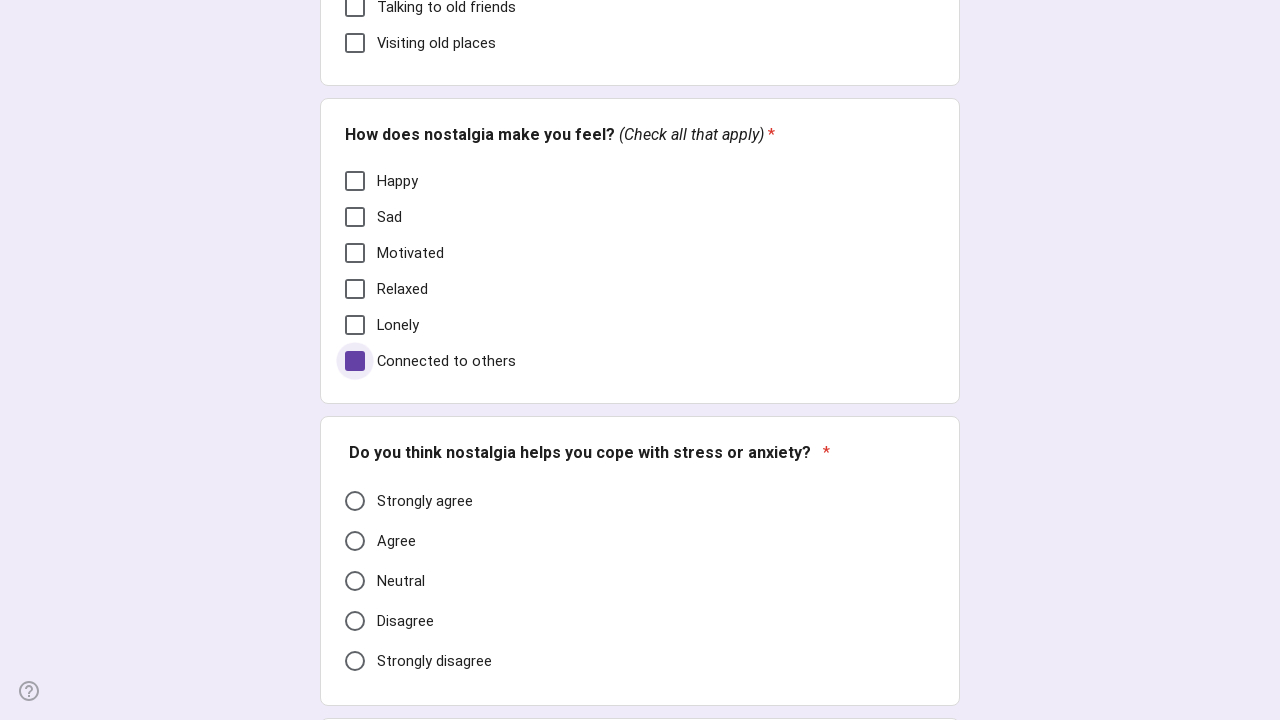

Selected feeling #11 (Q6) at (355, 289) on (//div[@role='checkbox'])[11]
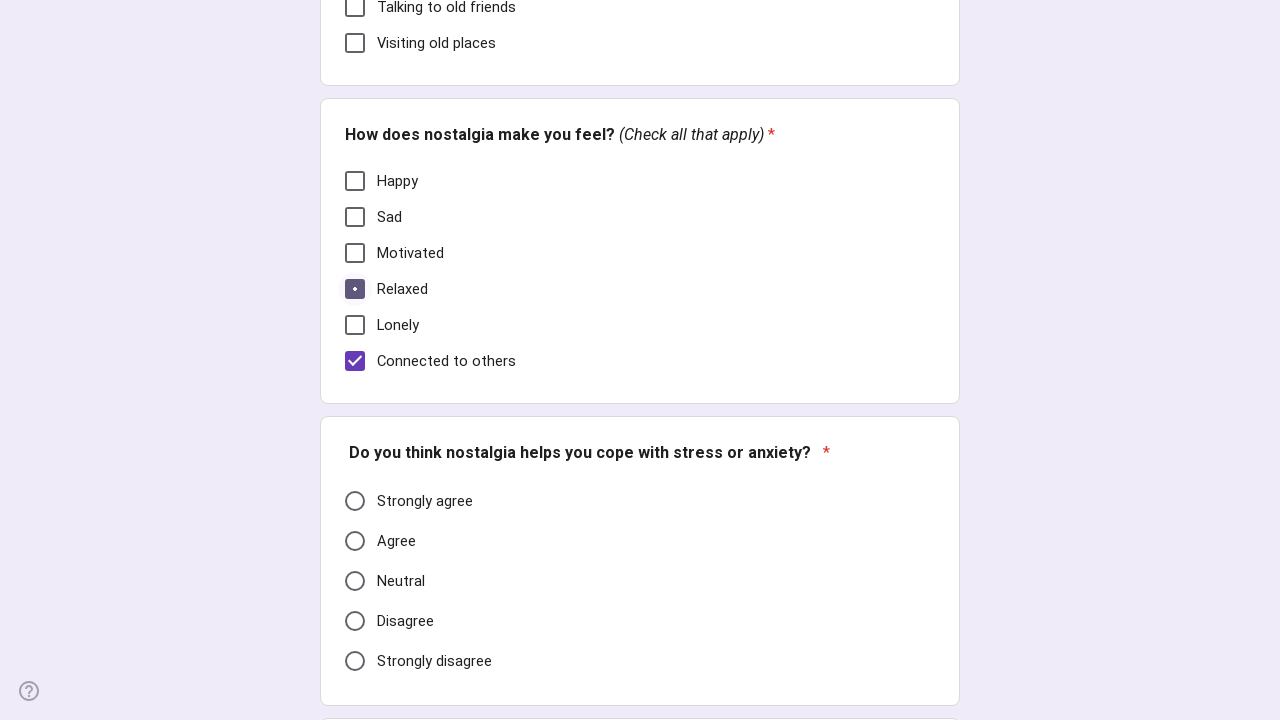

Selected feeling #8 (Q6) at (355, 181) on (//div[@role='checkbox'])[8]
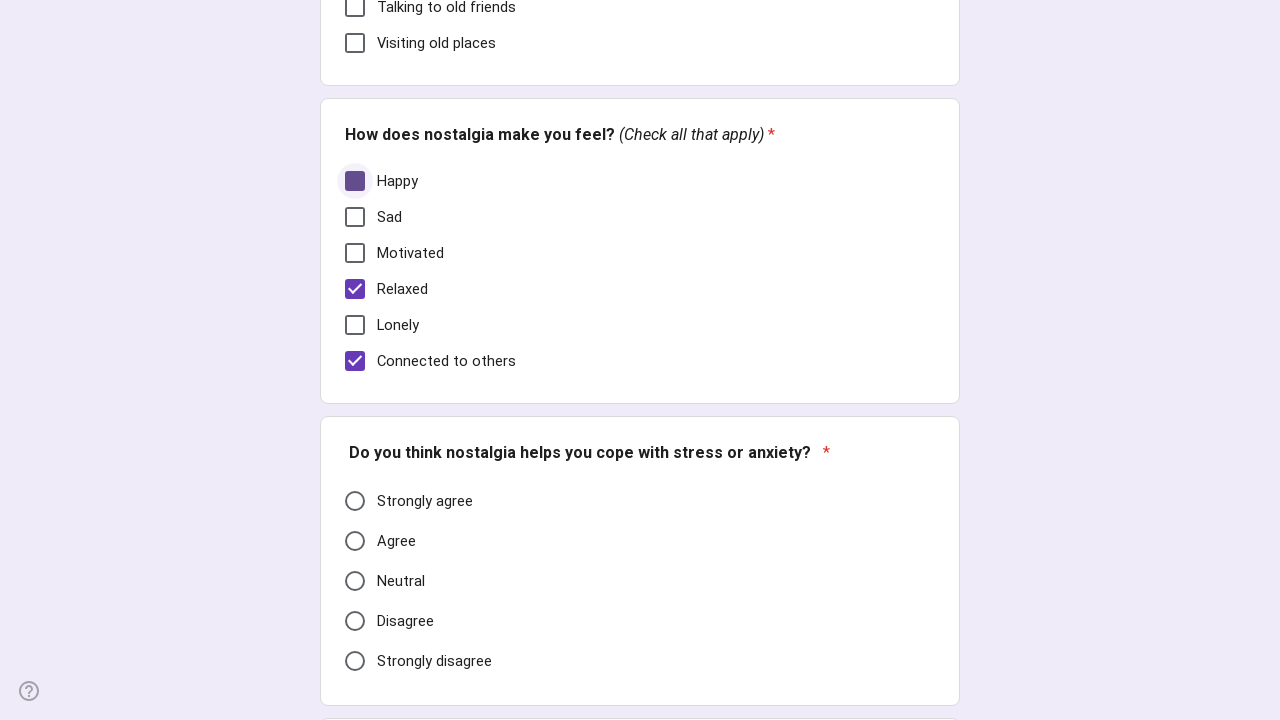

Selected feeling #10 (Q6) at (355, 253) on (//div[@role='checkbox'])[10]
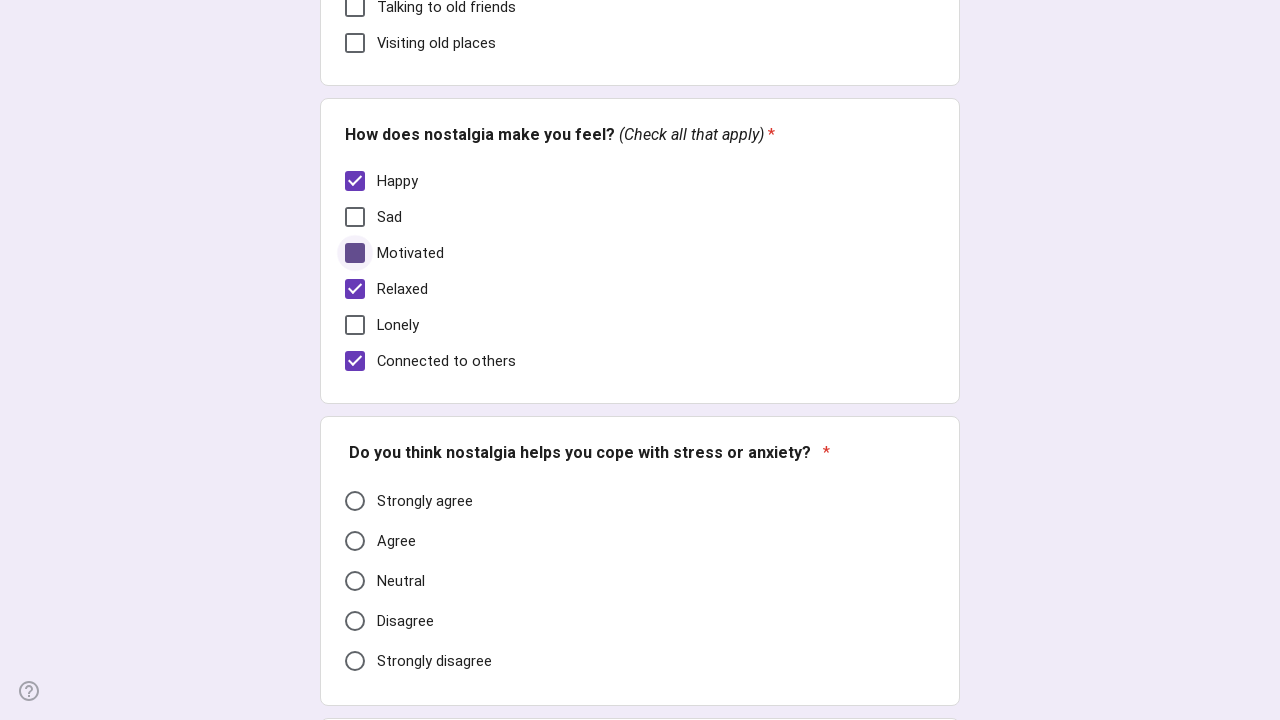

Selected coping with stress rating (Q7) at (355, 581) on (//div[@role='radio'])[20]
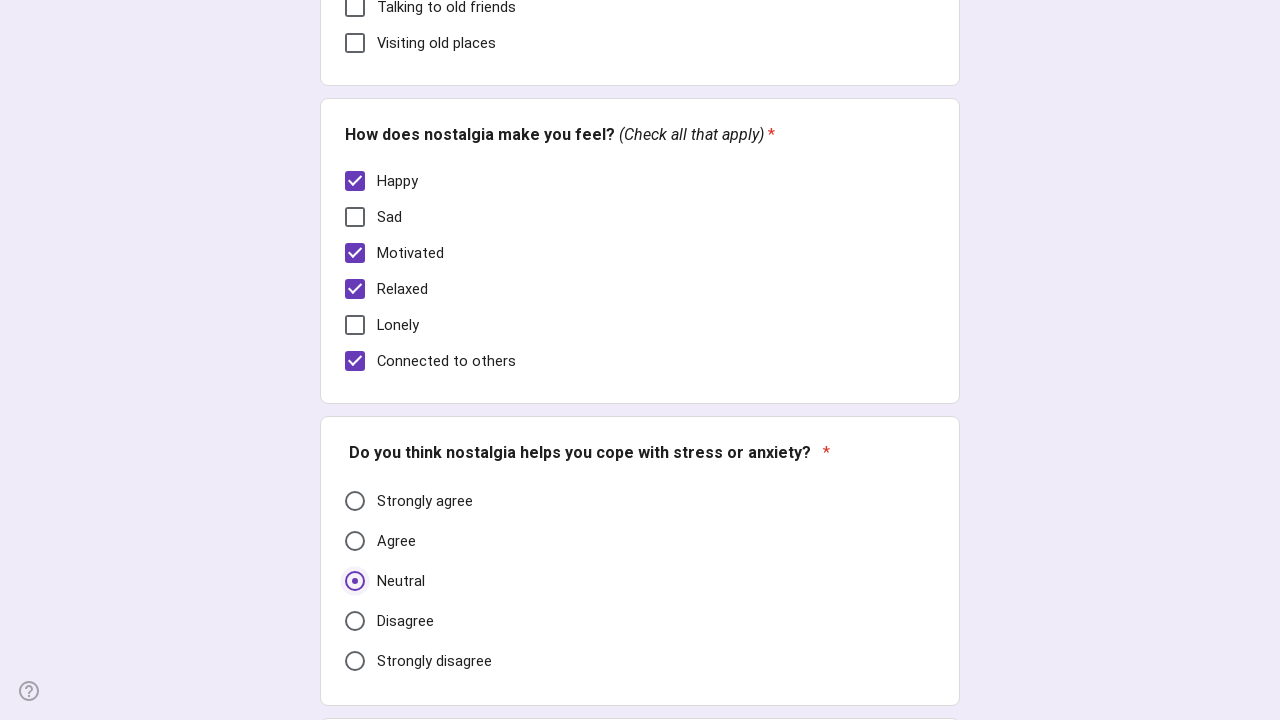

Selected reconnect with someone rating (Q8) at (355, 361) on (//div[@role='radio'])[23]
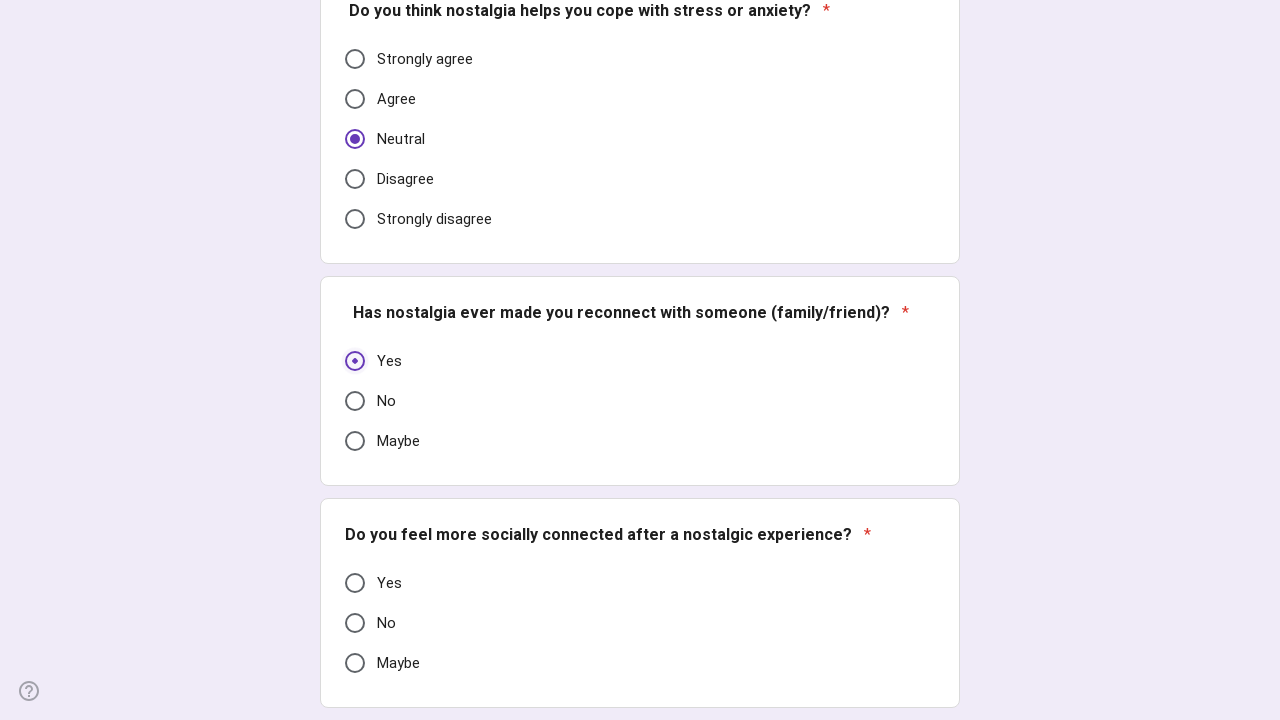

Selected social connection rating (Q9) at (355, 623) on (//div[@role='radio'])[27]
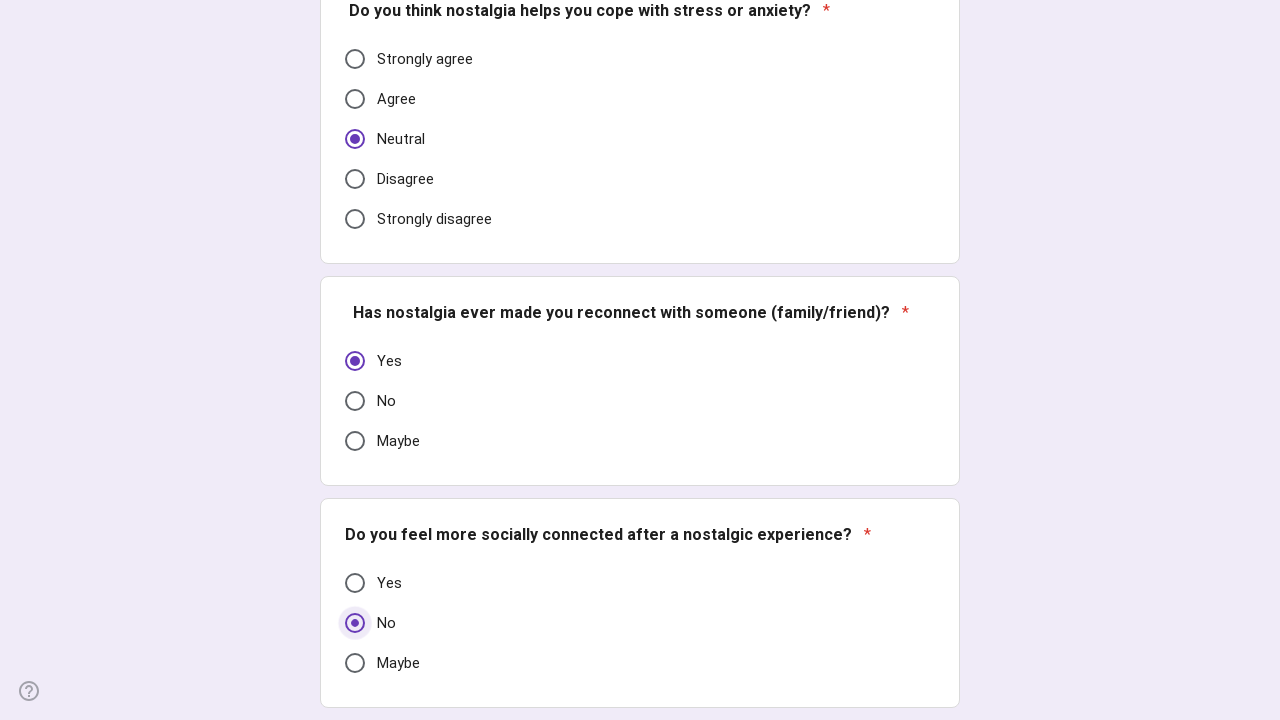

Selected motivation/reflection rating (Q10) at (355, 361) on (//div[@role='radio'])[30]
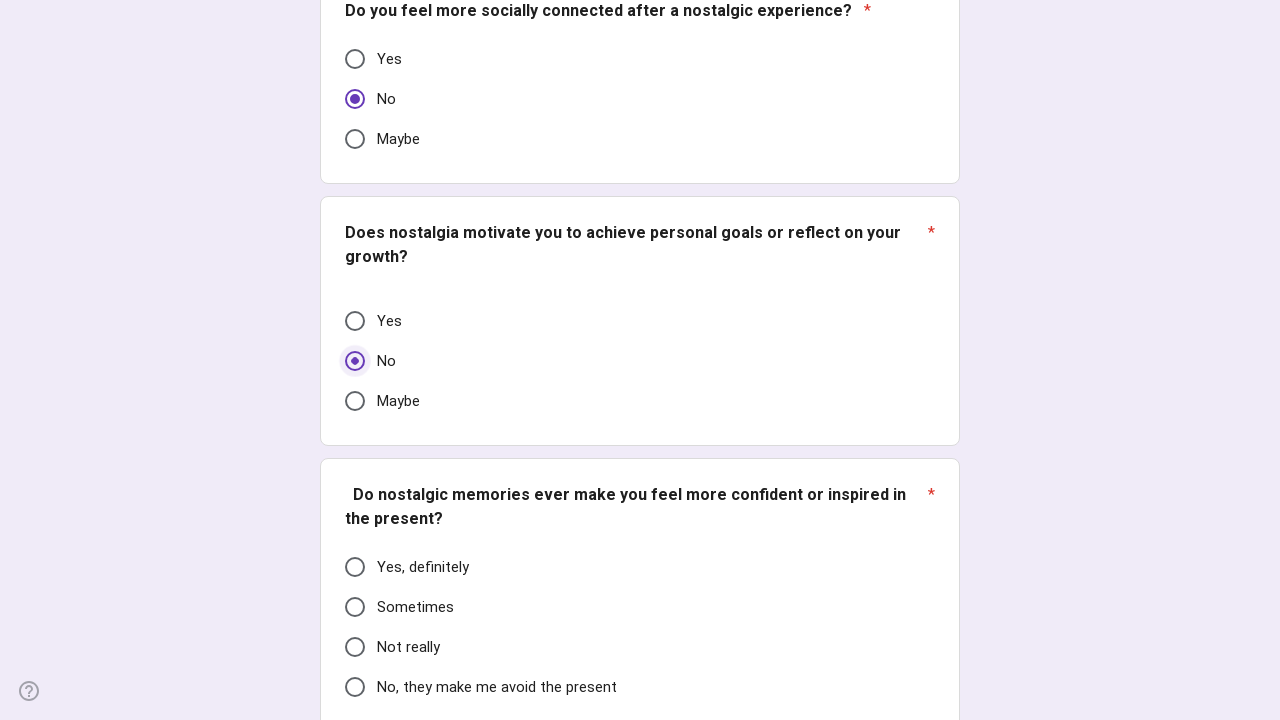

Selected confidence/inspiration rating (Q11) at (355, 567) on (//div[@role='radio'])[32]
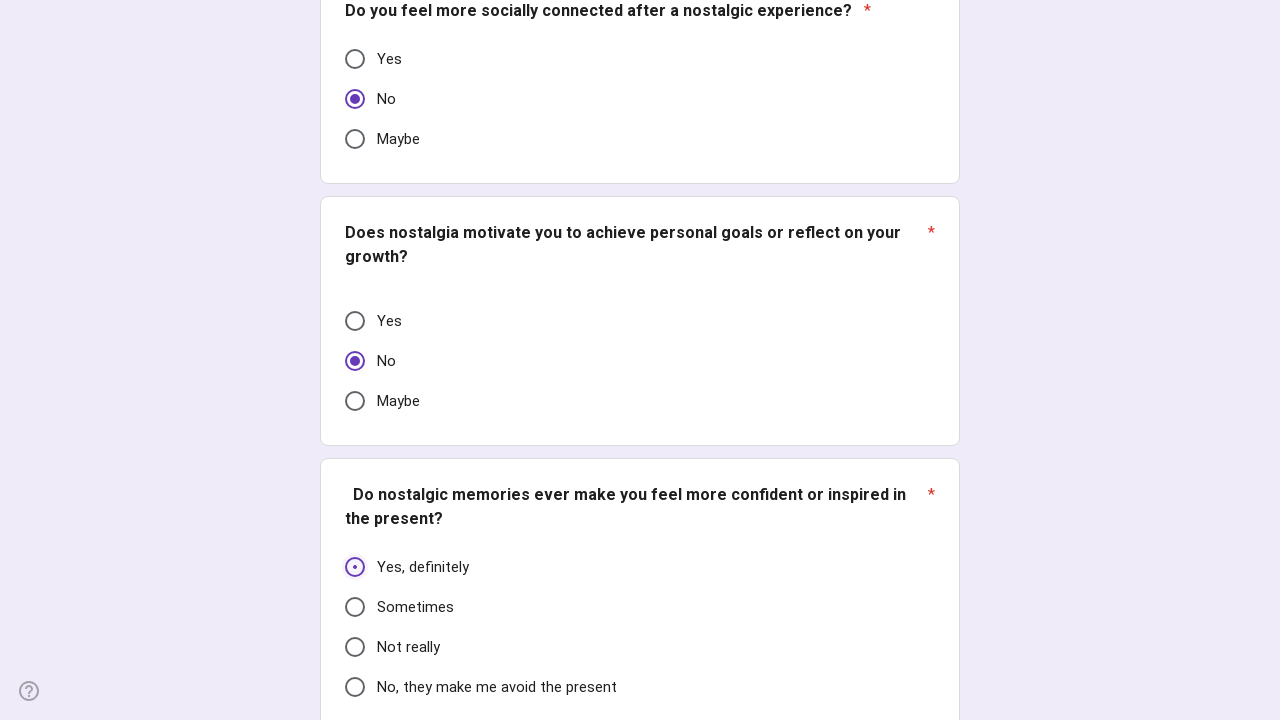

Selected memory type #18 (Q12) at (355, 361) on (//div[@role='checkbox'])[18]
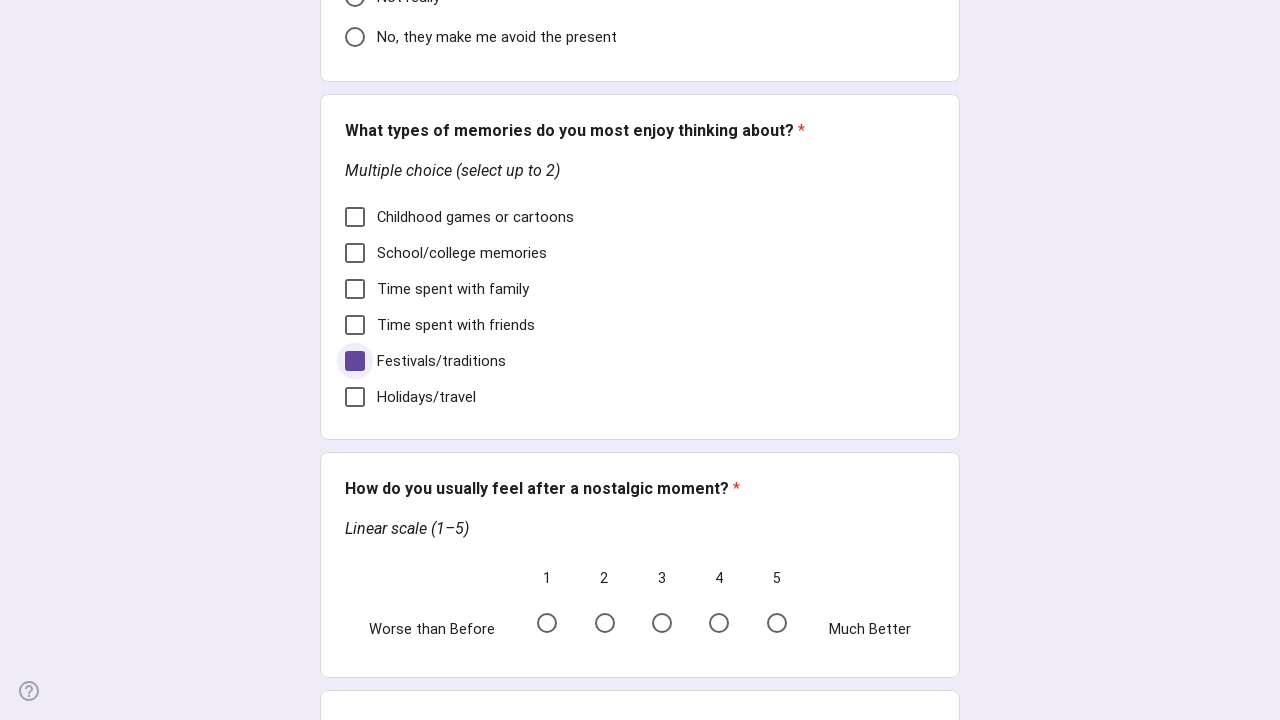

Selected memory type #15 (Q12) at (355, 253) on (//div[@role='checkbox'])[15]
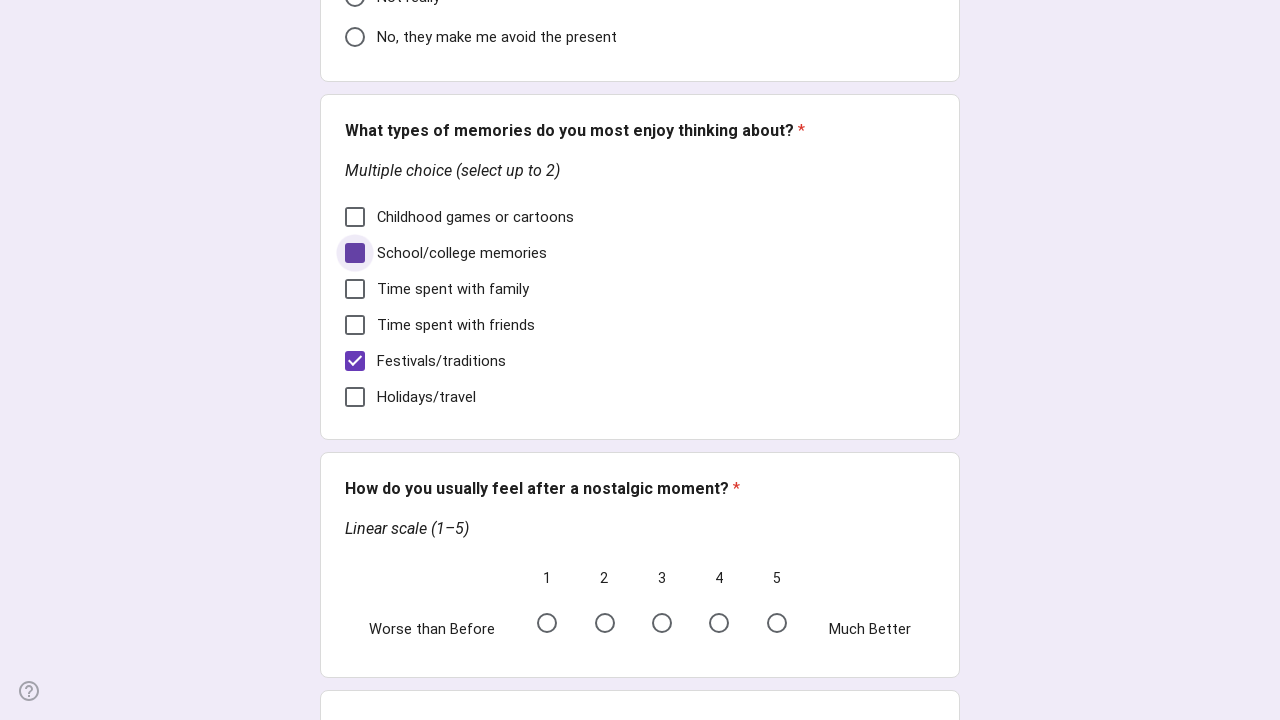

Selected linear scale rating (Q13) at (662, 623) on (//div[@role='radio'])[38]
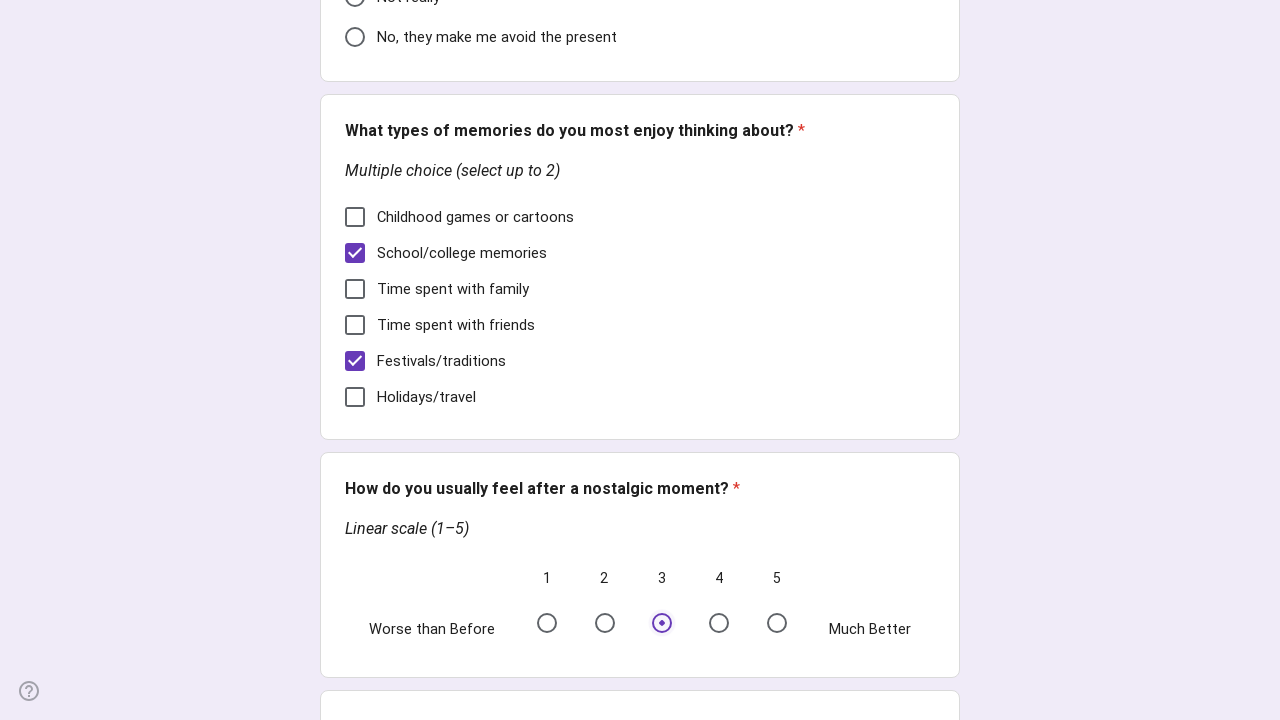

Selected people/places/things preference (Q14) at (355, 455) on (//div[@role='radio'])[43]
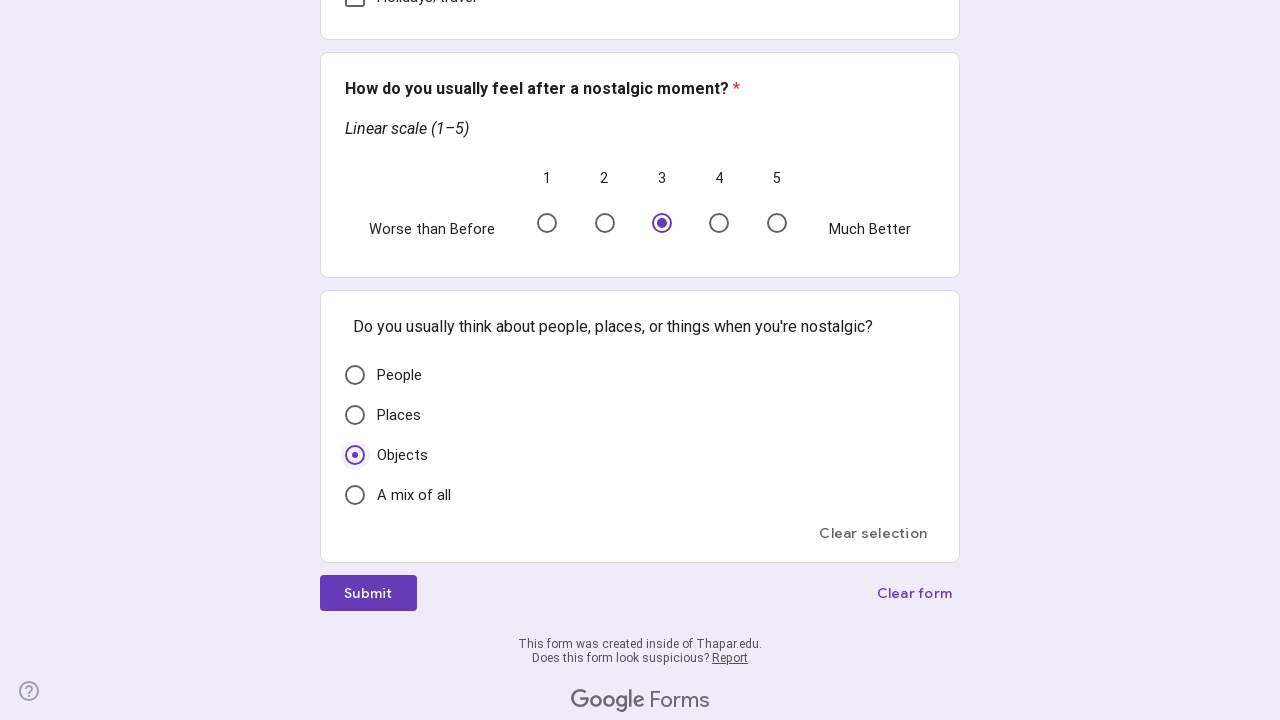

Scrolled to bottom of form
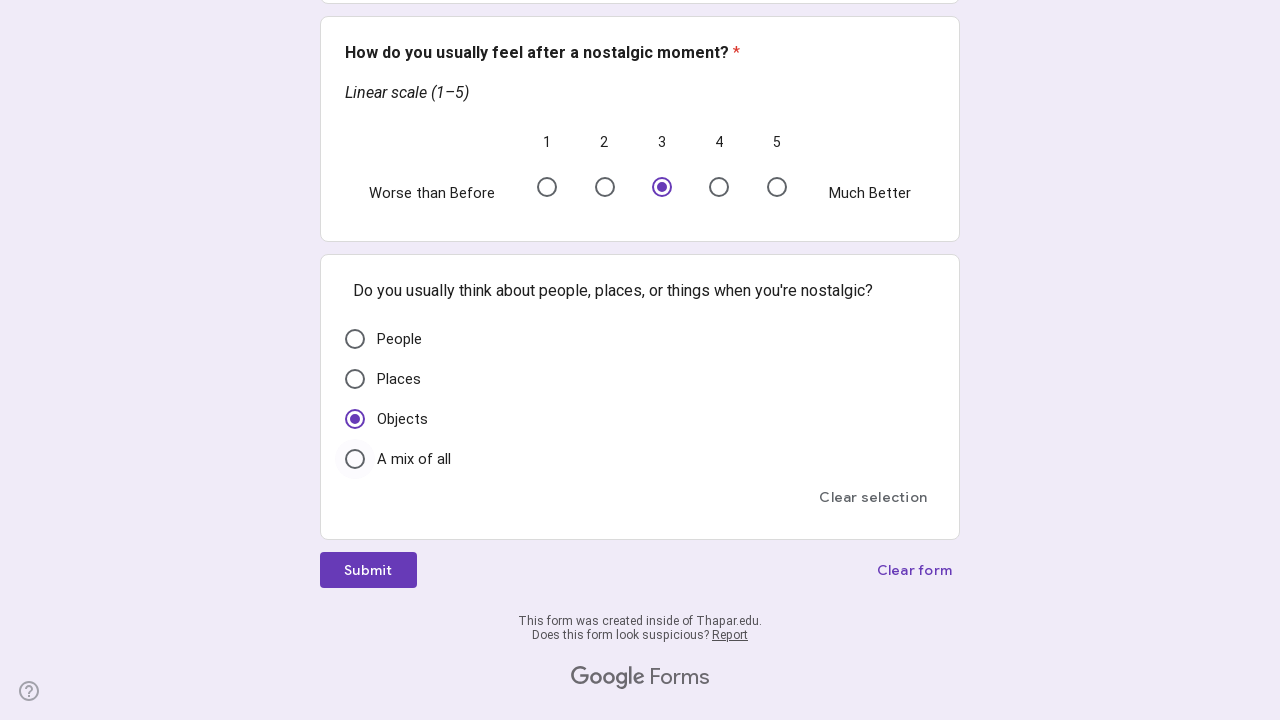

Clicked submit button at (368, 570) on xpath=//div[@role='button' and contains(., 'Submit')]
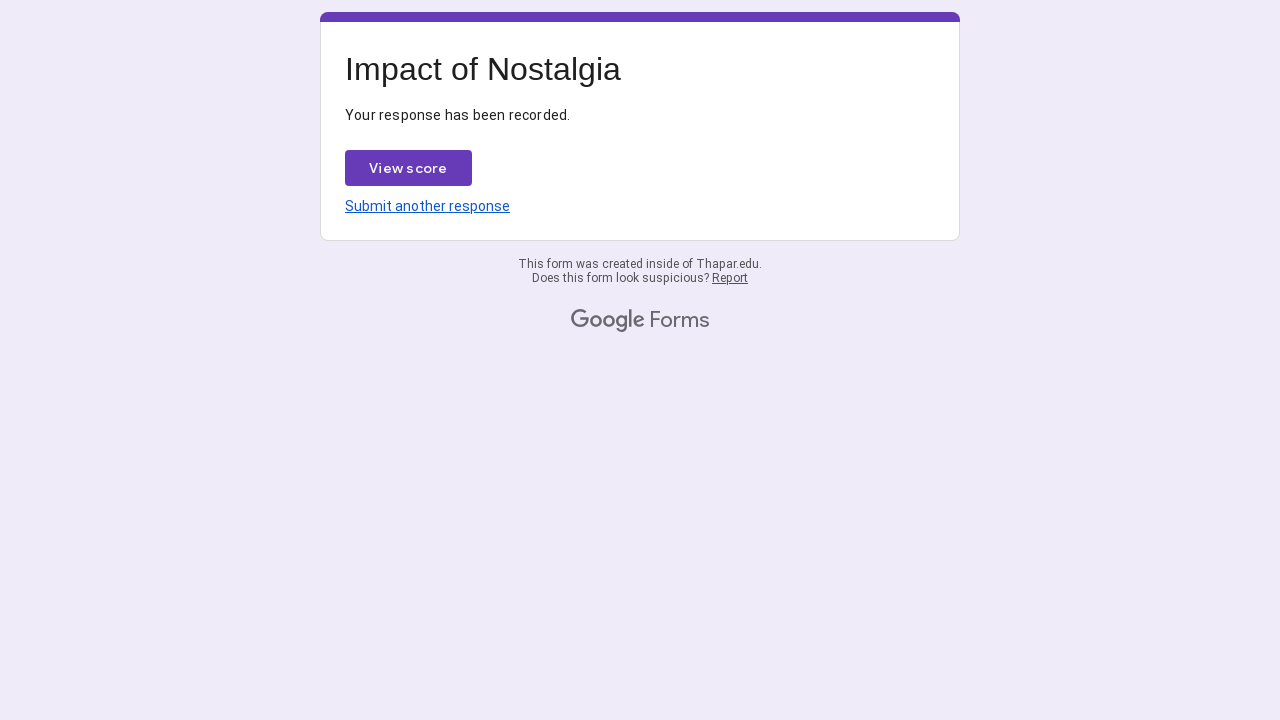

Form submission confirmed - response recorded
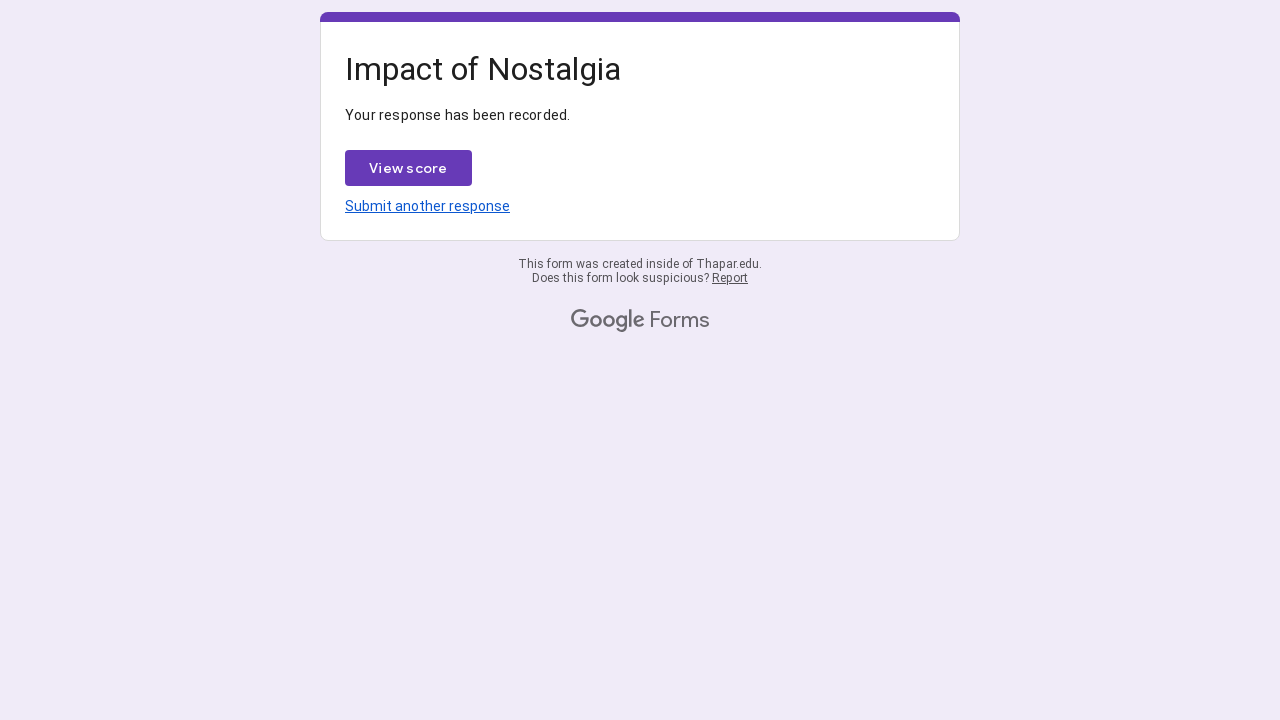

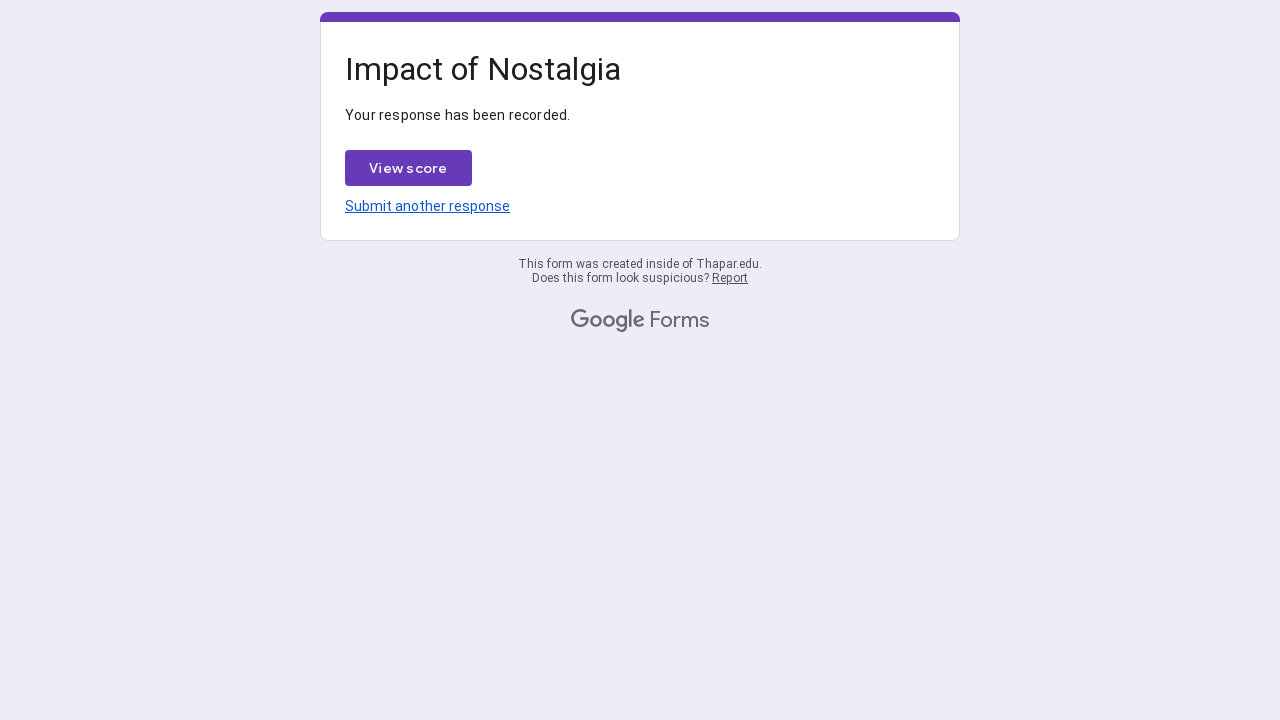